Verifies that the help button in the footer is not initially visible in the viewport

Starting URL: https://webdriver.io/

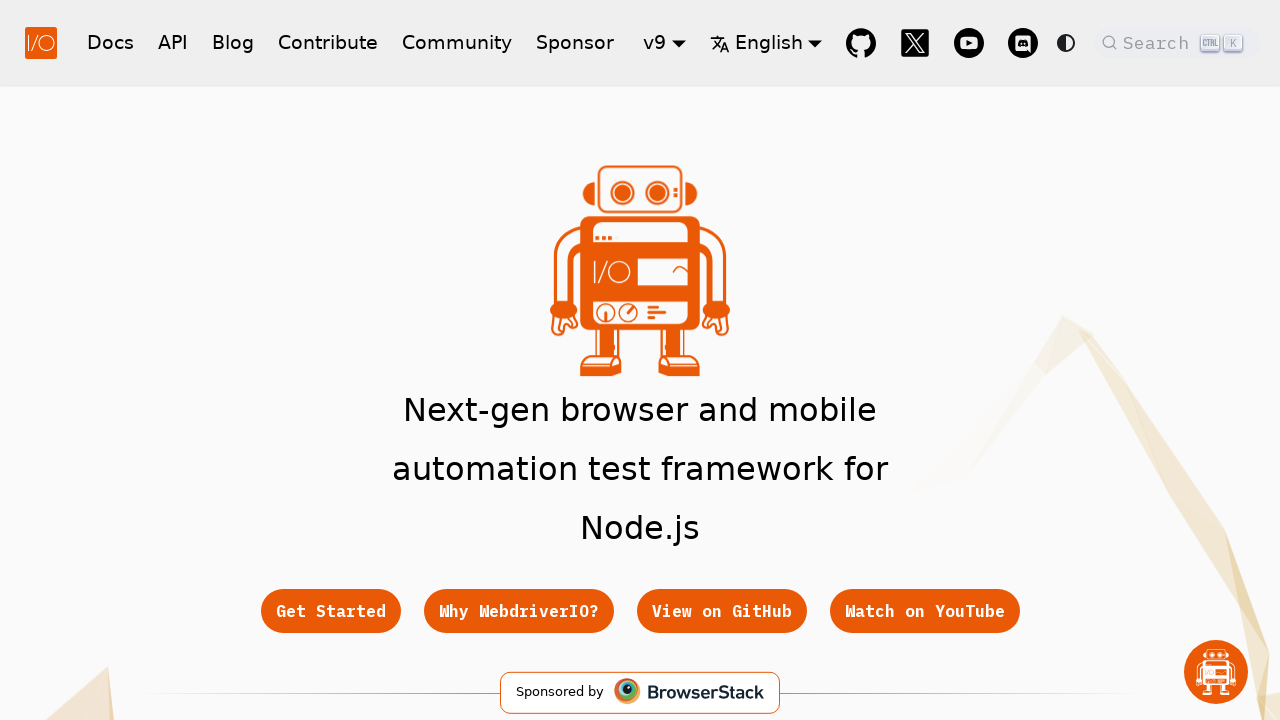

Located help button in footer via XPath selector
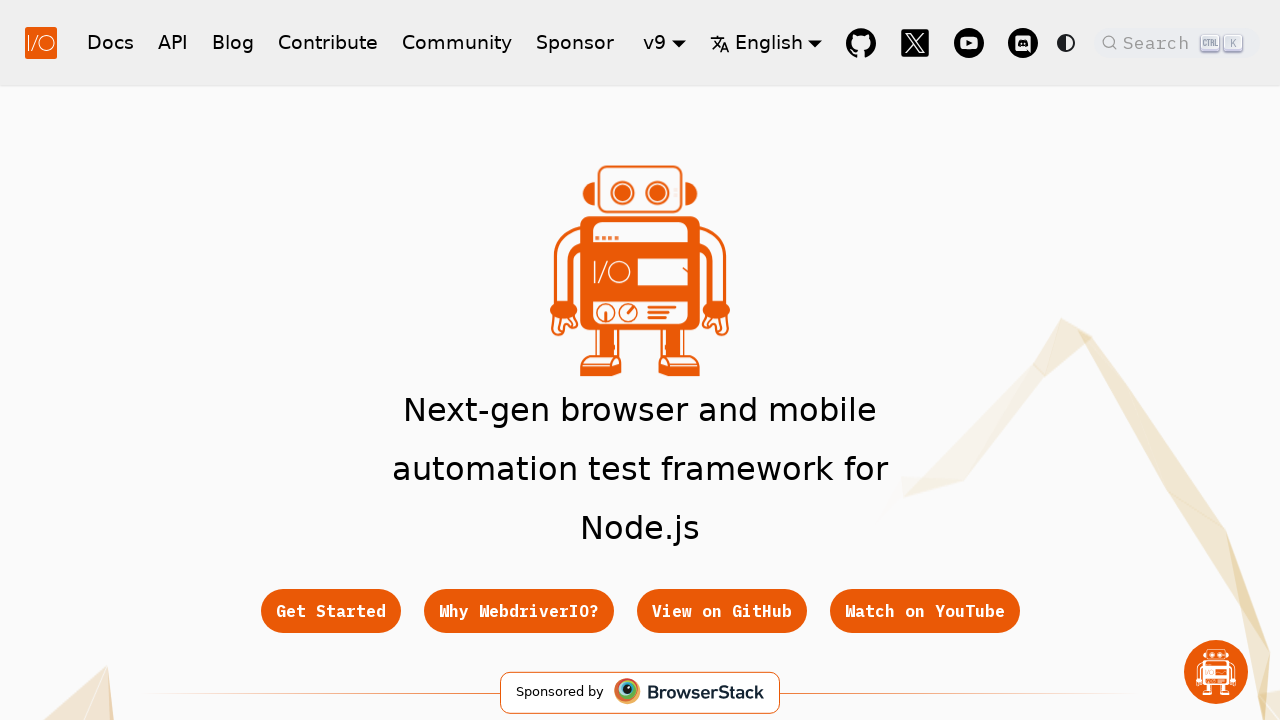

Verified help button exists in DOM but is not visible in initial viewport
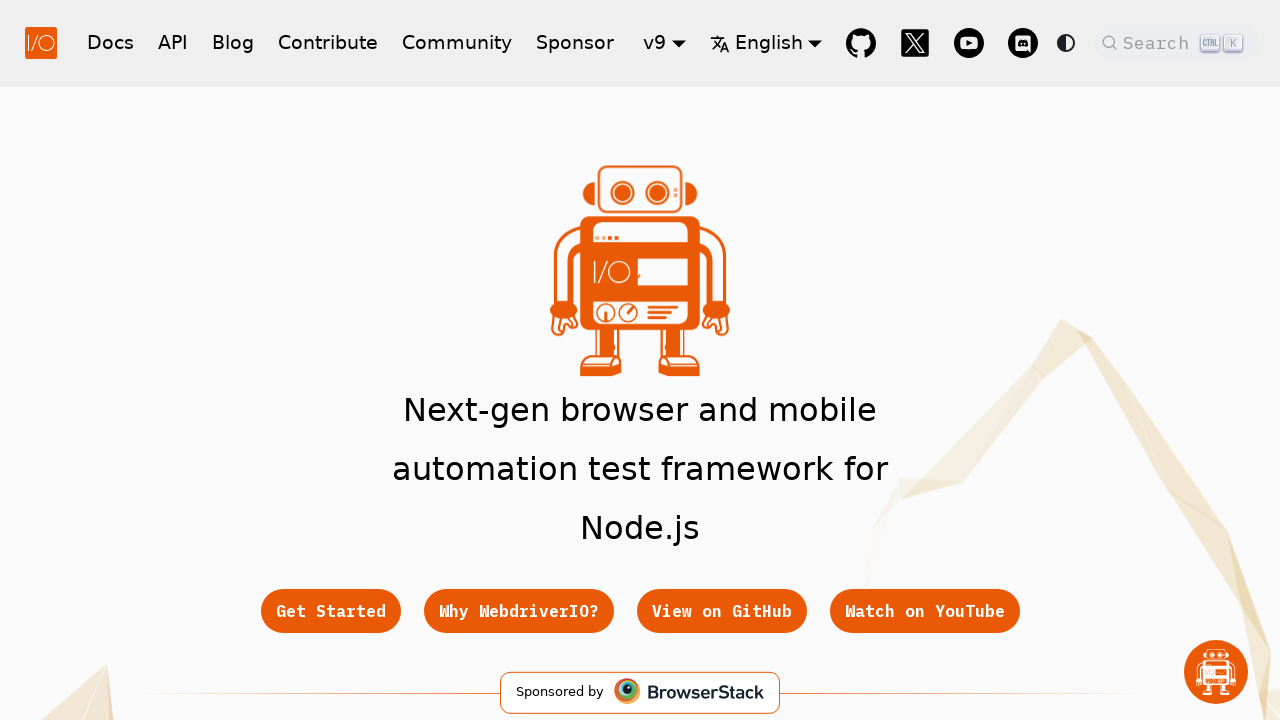

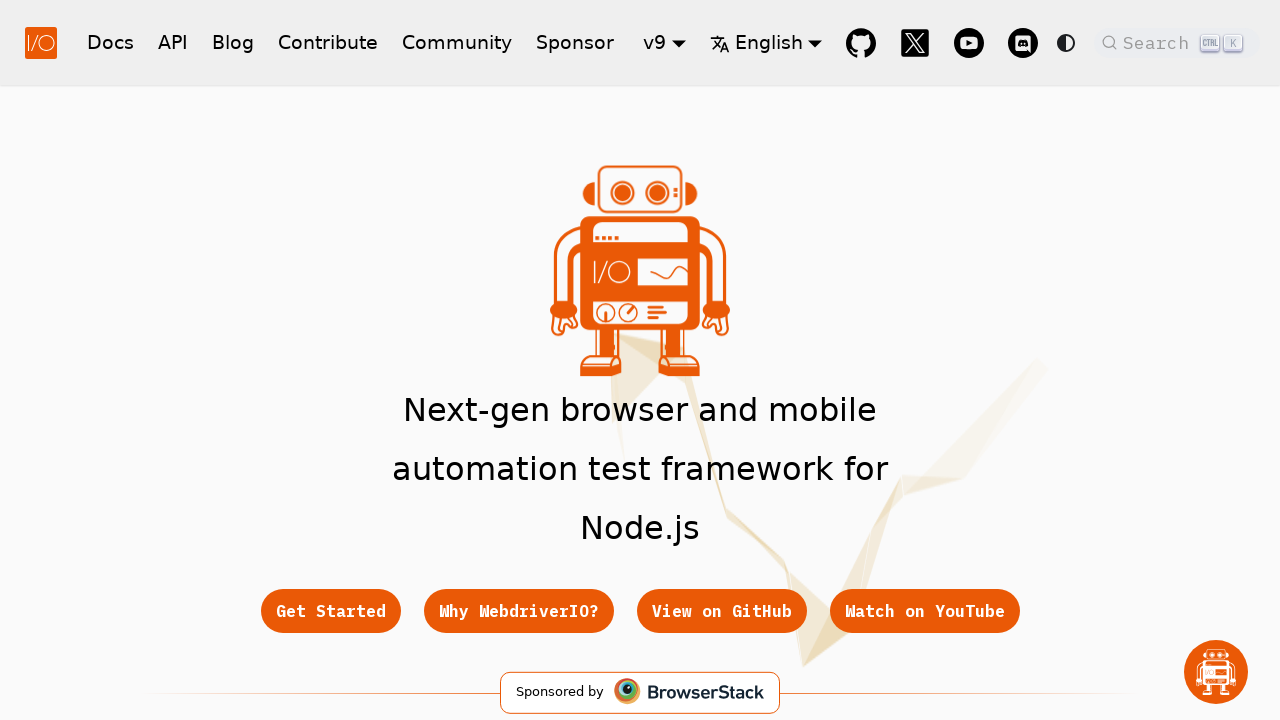